Navigates to W3Schools website and scrolls down the page by 4000 pixels

Starting URL: https://www.w3schools.com/

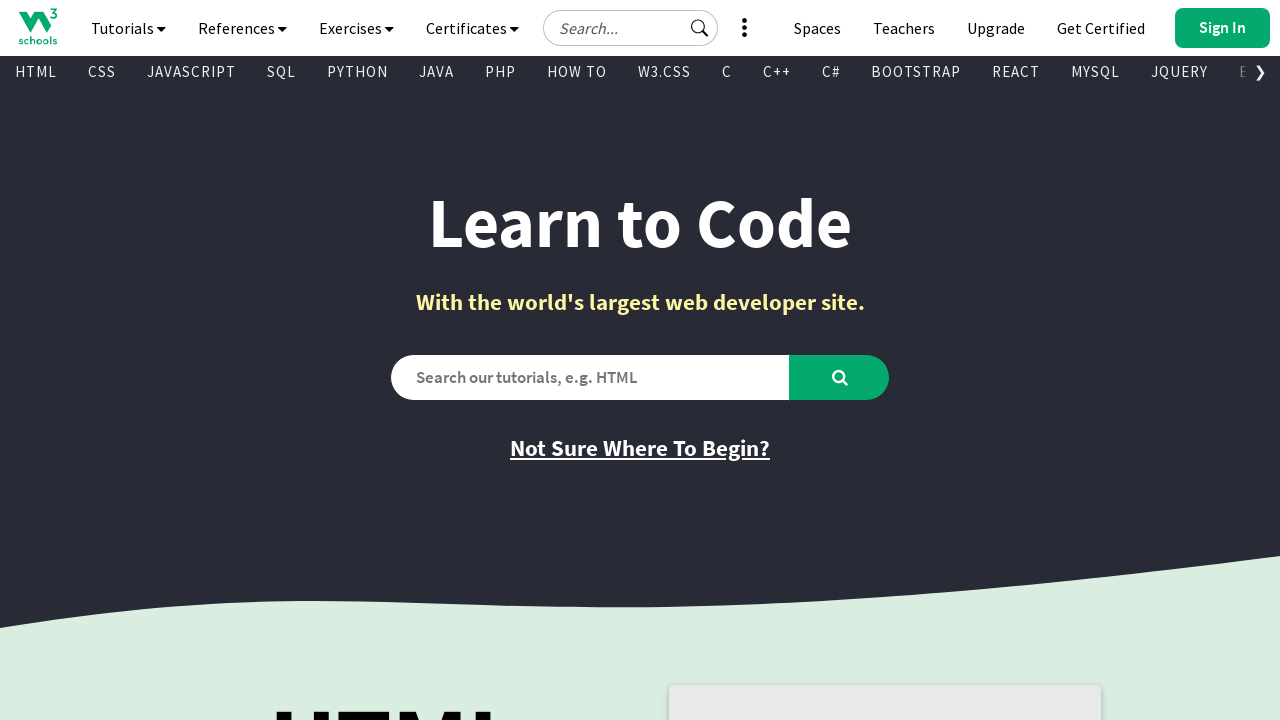

Navigated to W3Schools website
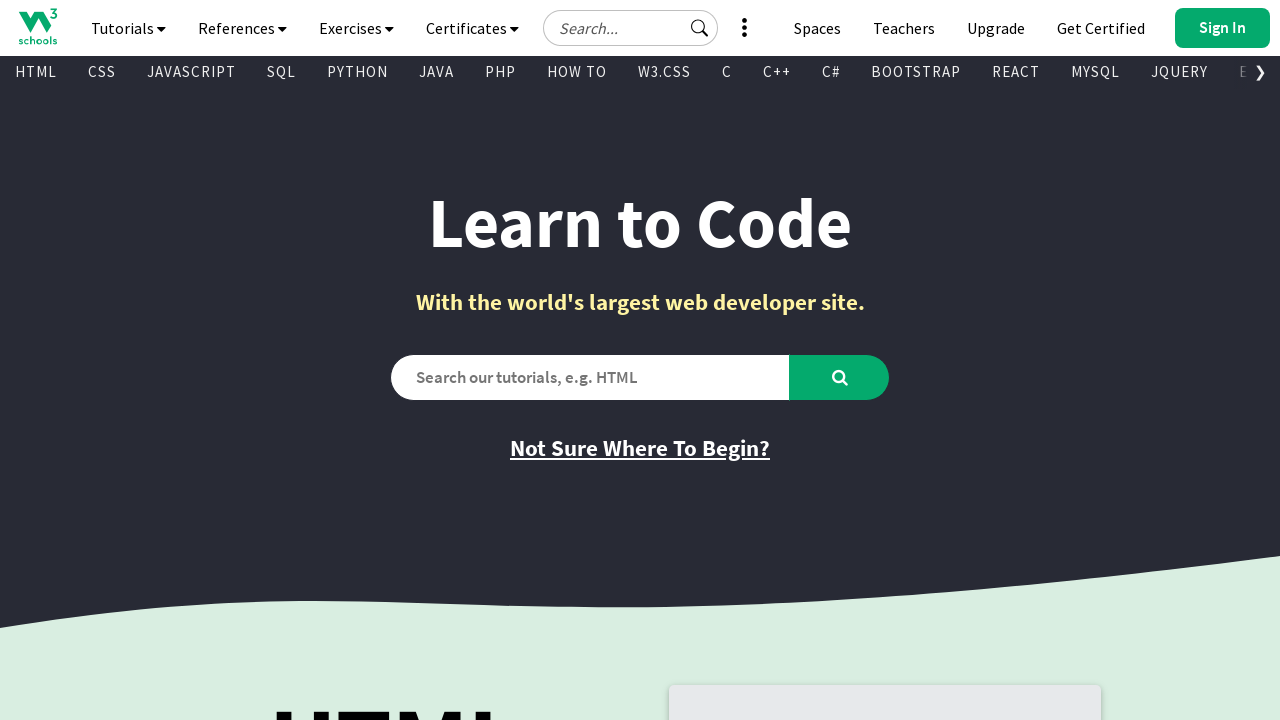

Scrolled down the page by 4000 pixels
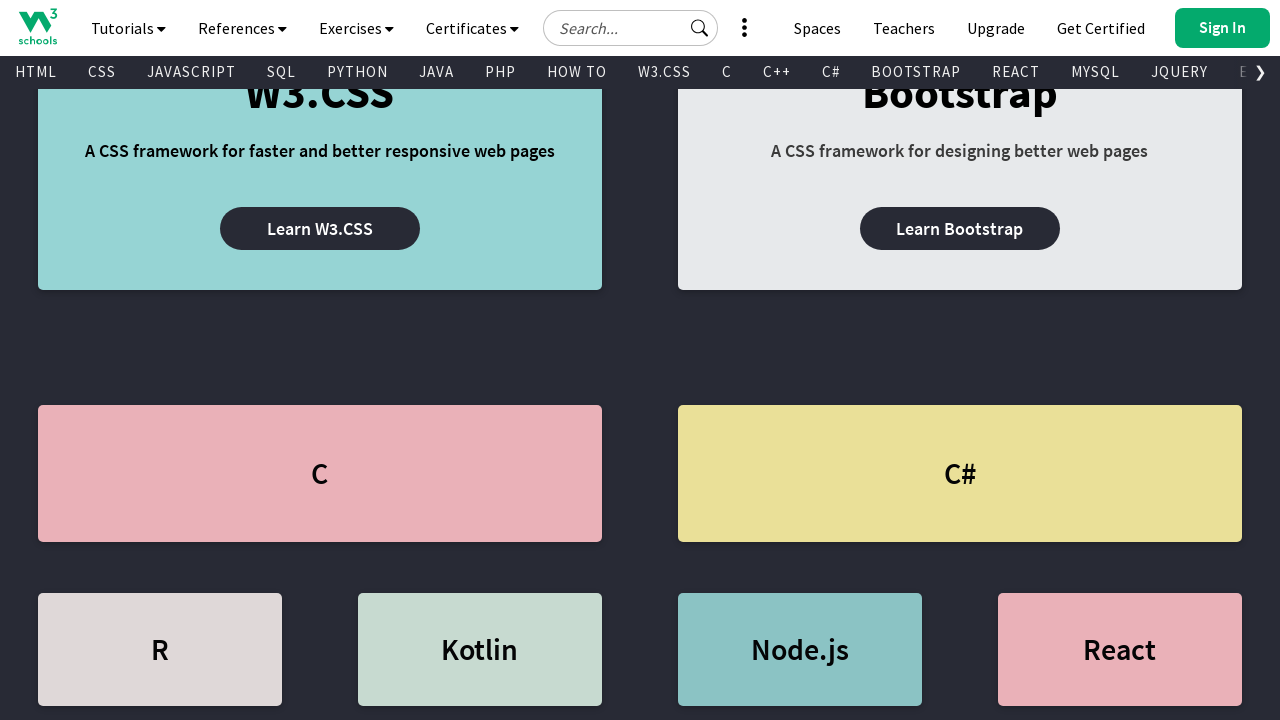

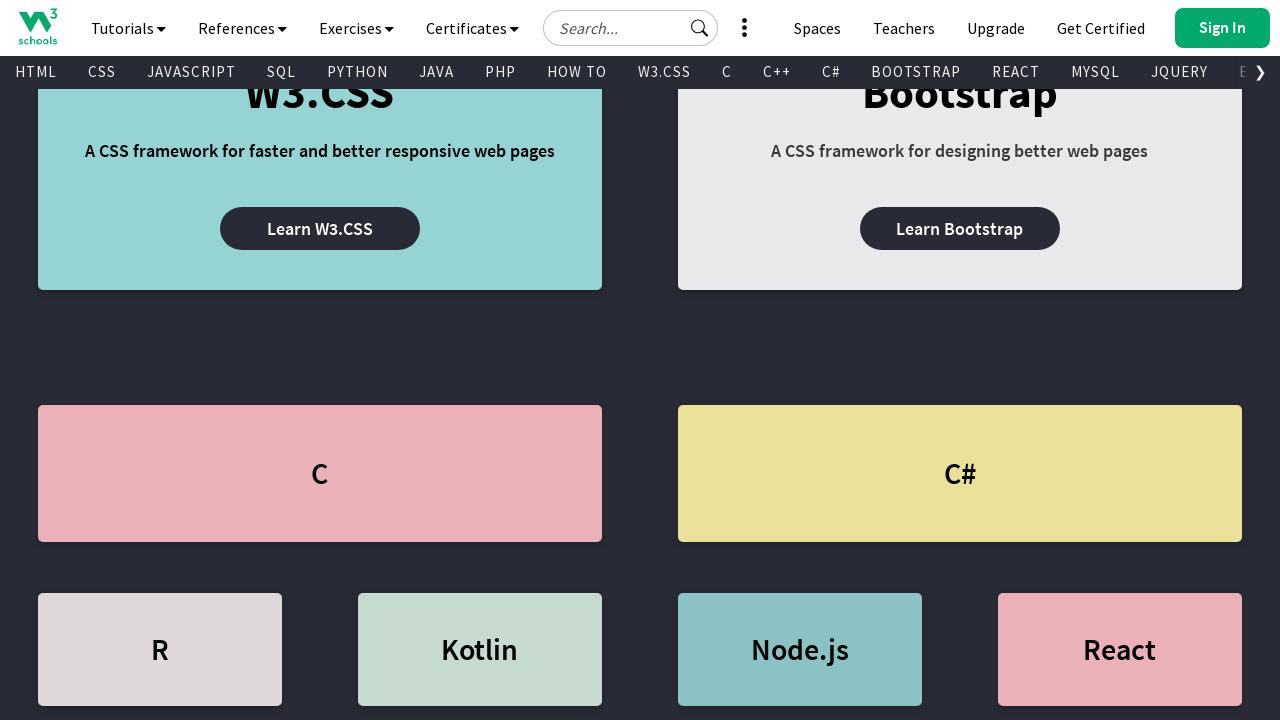